Tests editing a todo item by double-clicking, changing the text, and pressing Enter

Starting URL: https://demo.playwright.dev/todomvc

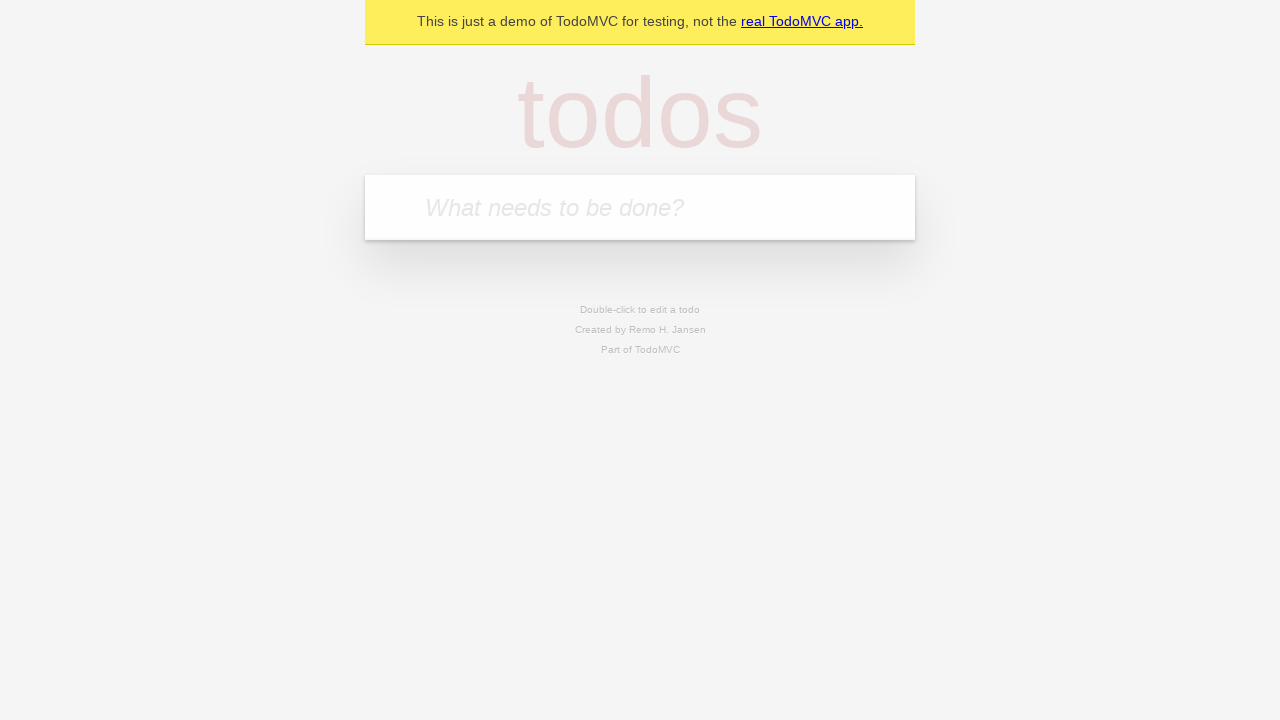

Filled todo input with 'buy some cheese' on internal:attr=[placeholder="What needs to be done?"i]
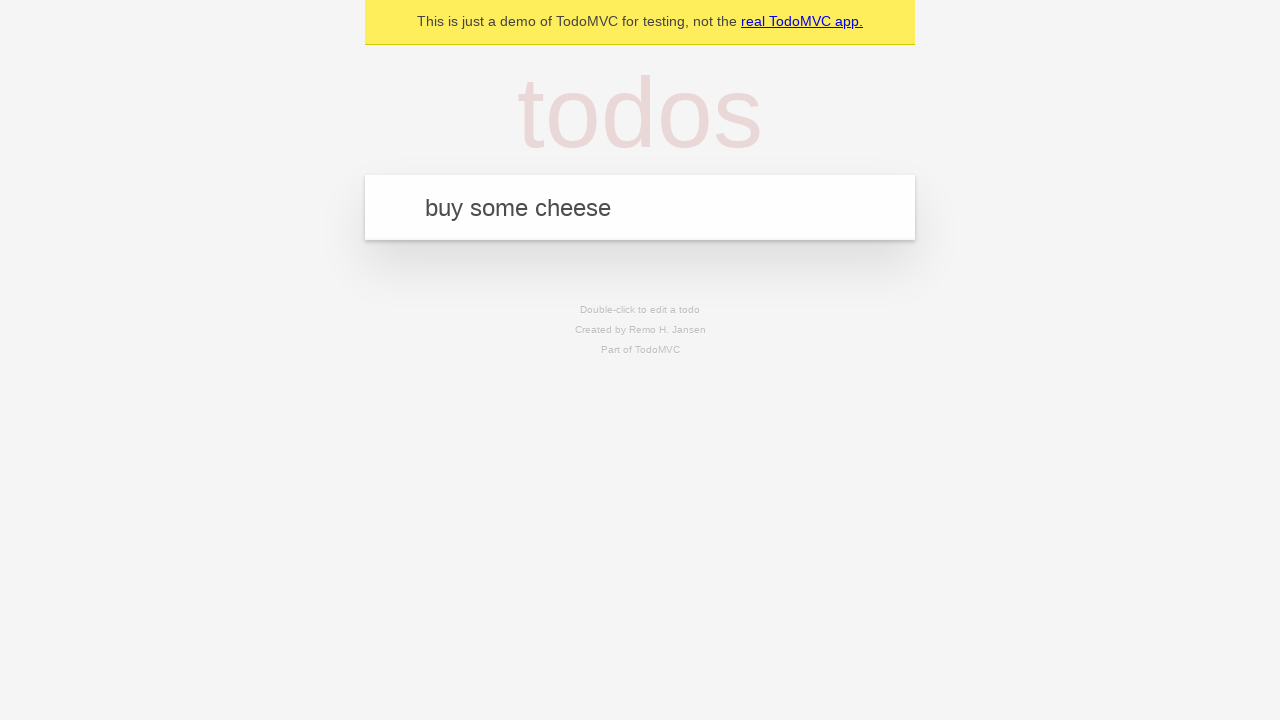

Pressed Enter to create first todo 'buy some cheese' on internal:attr=[placeholder="What needs to be done?"i]
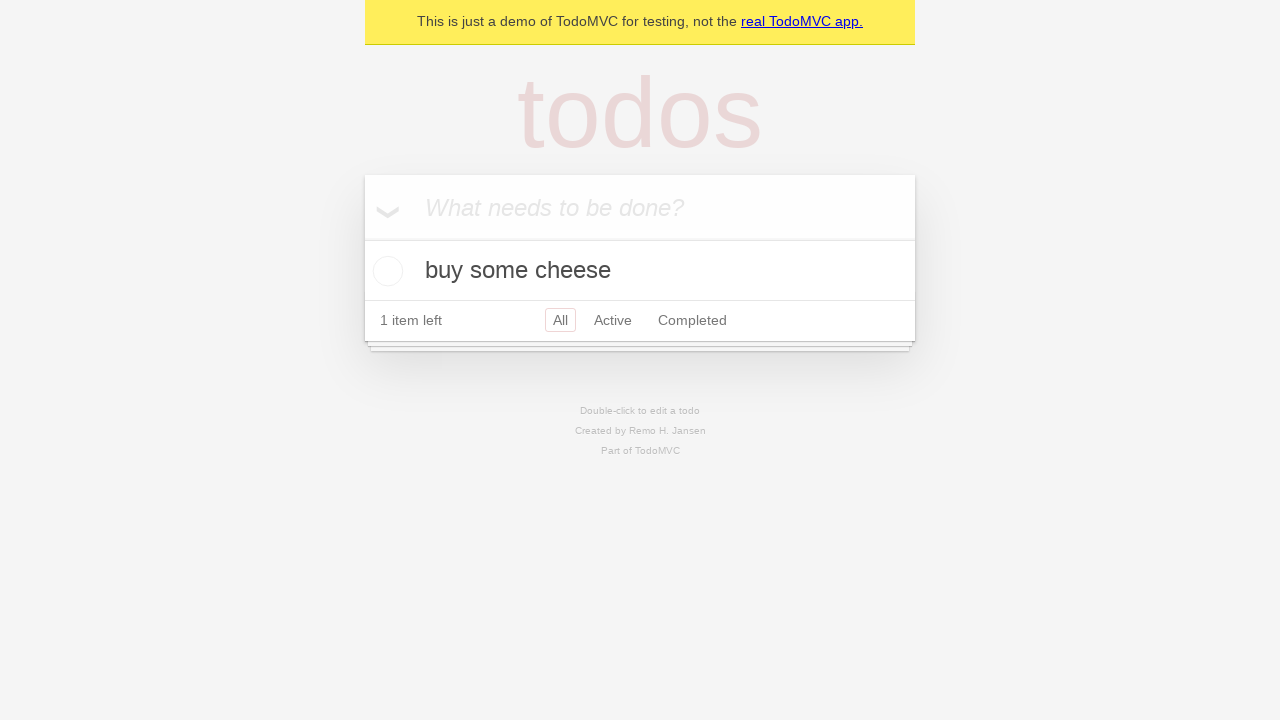

Filled todo input with 'feed the cat' on internal:attr=[placeholder="What needs to be done?"i]
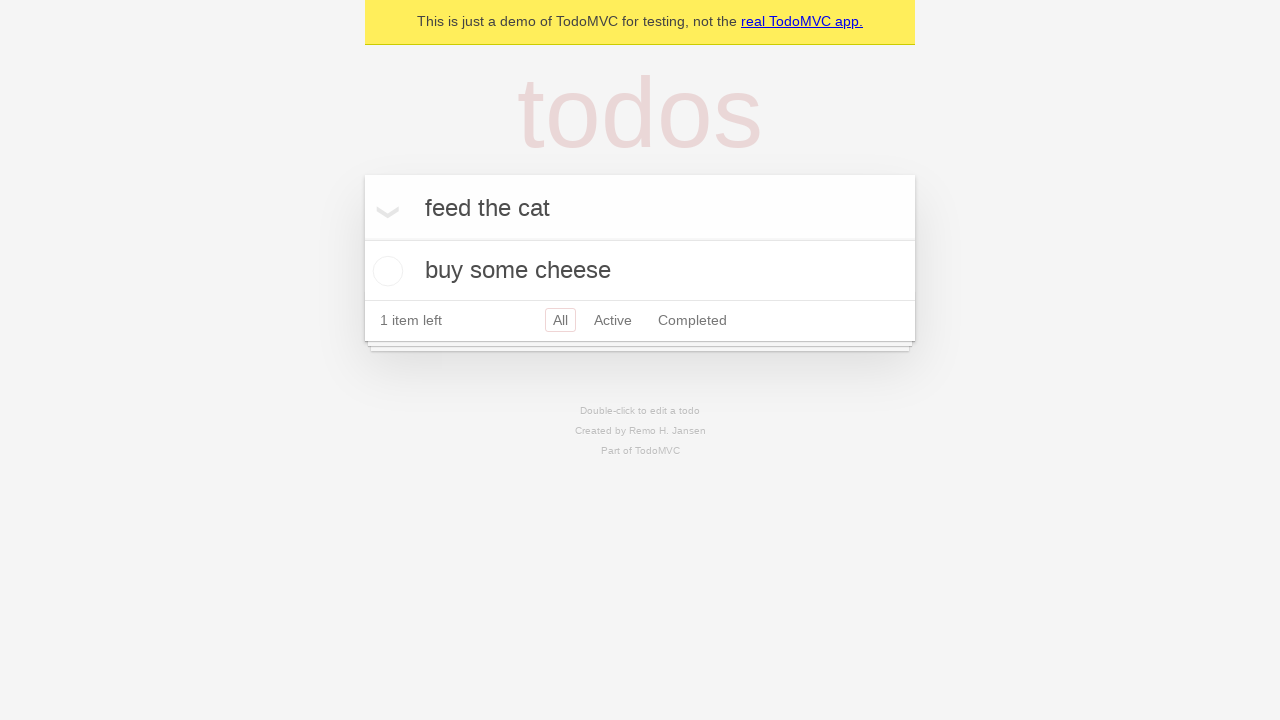

Pressed Enter to create second todo 'feed the cat' on internal:attr=[placeholder="What needs to be done?"i]
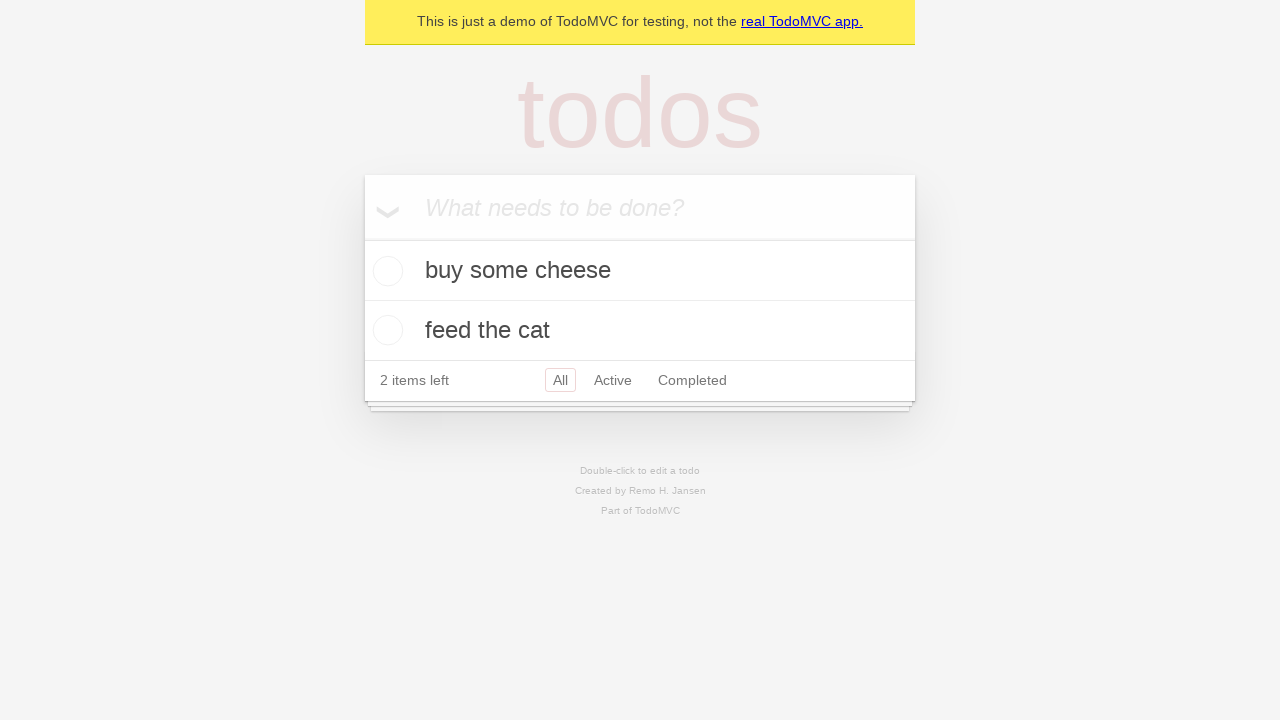

Filled todo input with 'book a doctors appointment' on internal:attr=[placeholder="What needs to be done?"i]
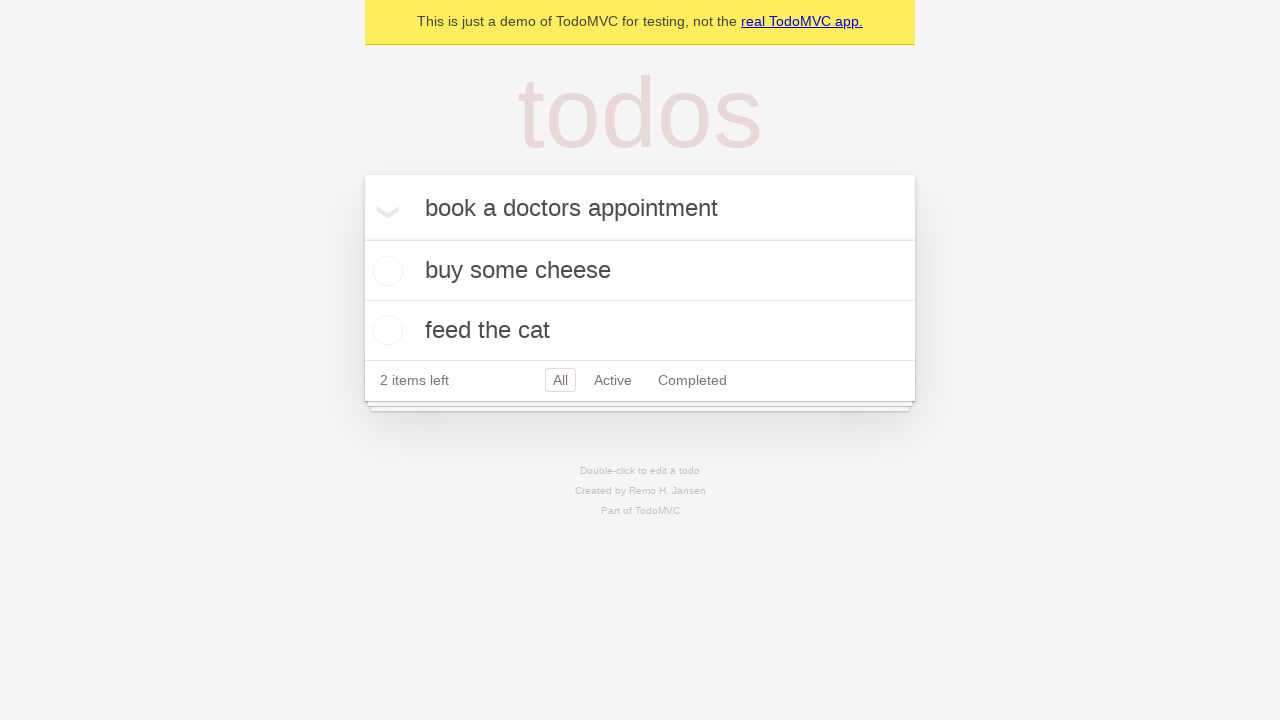

Pressed Enter to create third todo 'book a doctors appointment' on internal:attr=[placeholder="What needs to be done?"i]
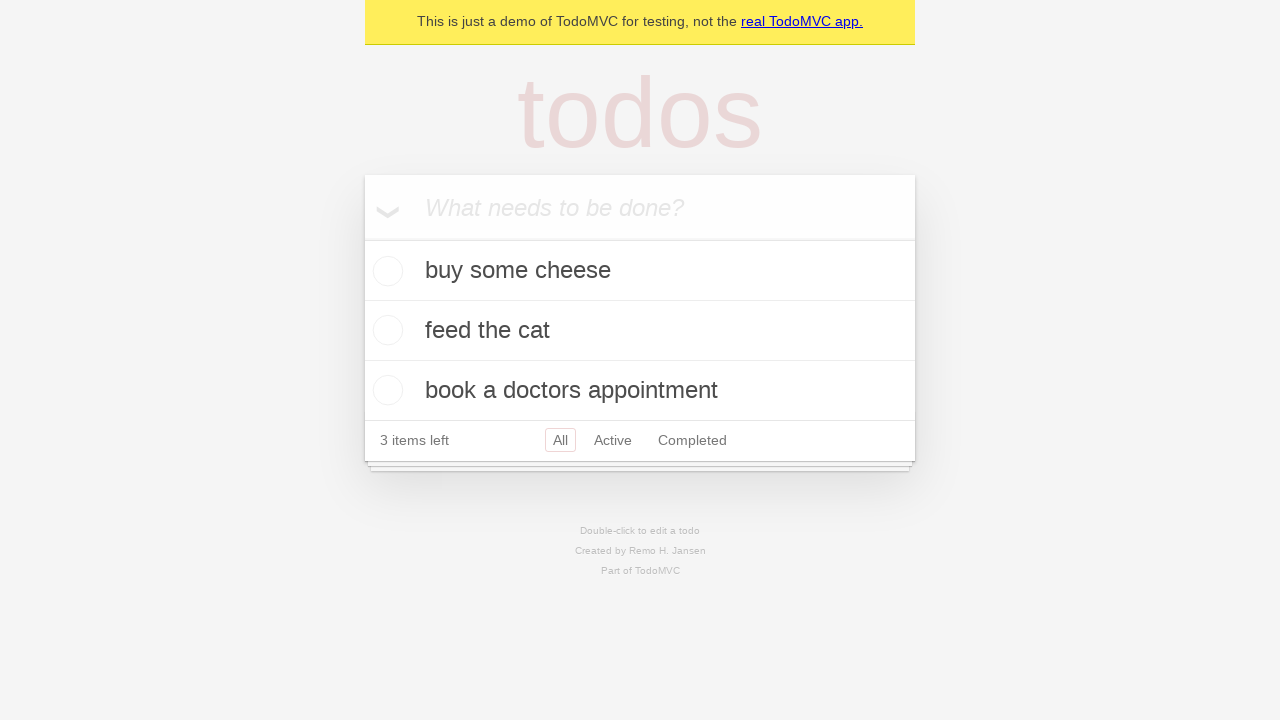

Located all todo items
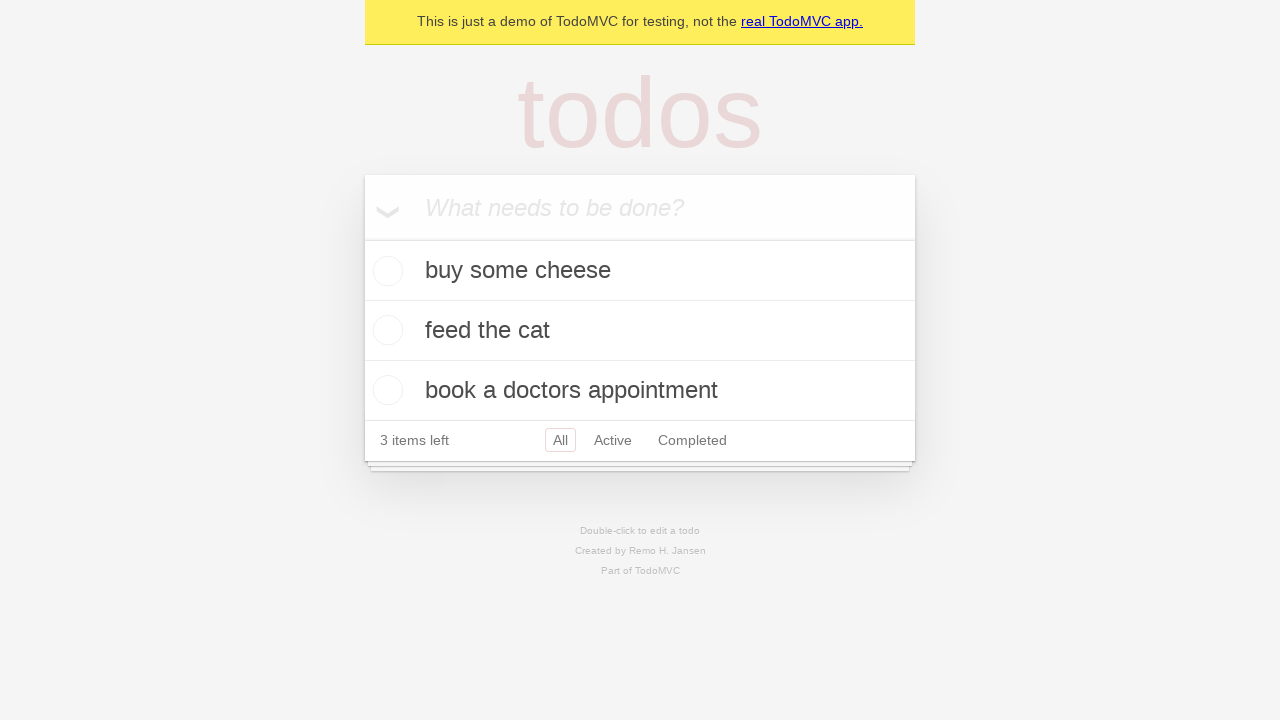

Selected second todo item
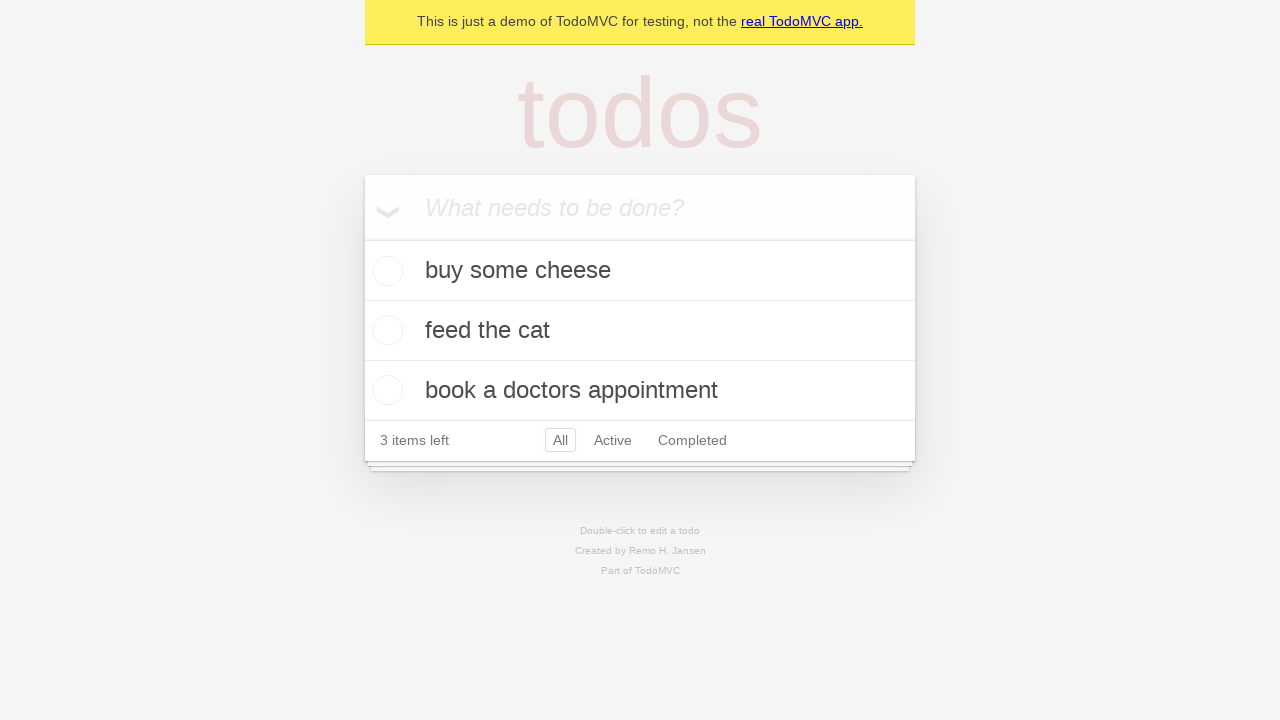

Double-clicked second todo to enter edit mode at (640, 331) on internal:testid=[data-testid="todo-item"s] >> nth=1
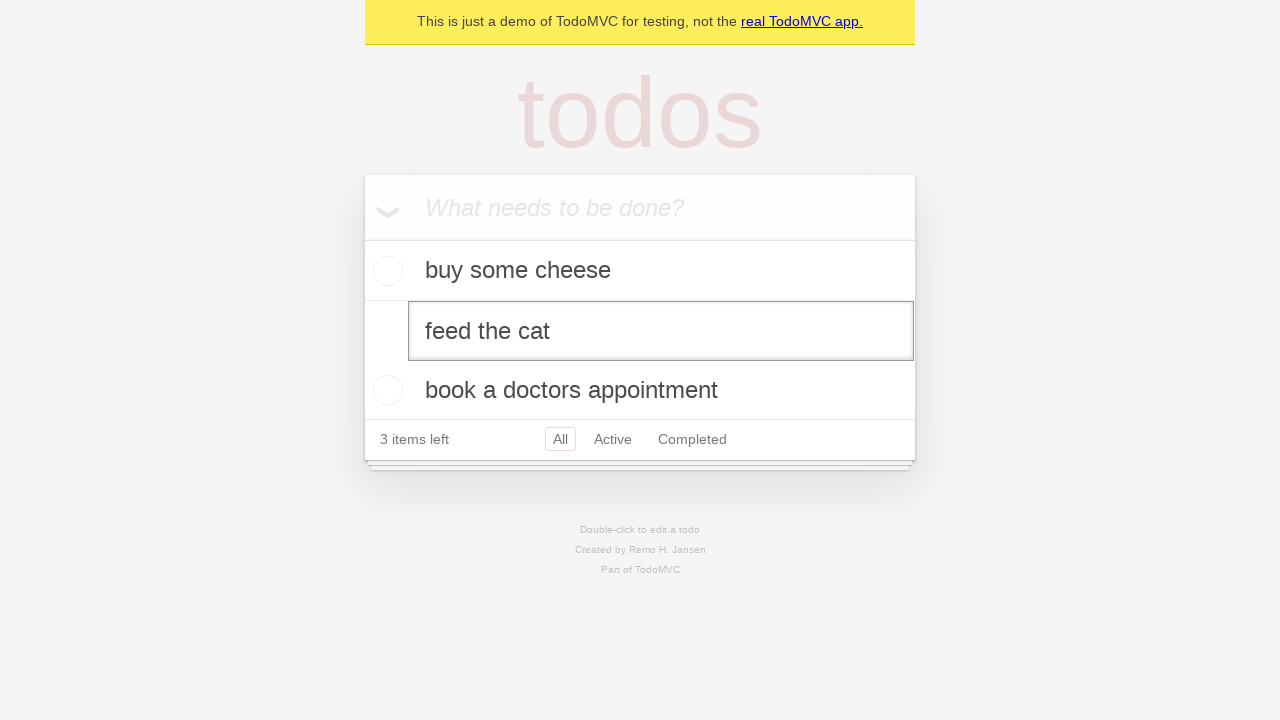

Filled edit textbox with 'buy some sausages' on internal:testid=[data-testid="todo-item"s] >> nth=1 >> internal:role=textbox[nam
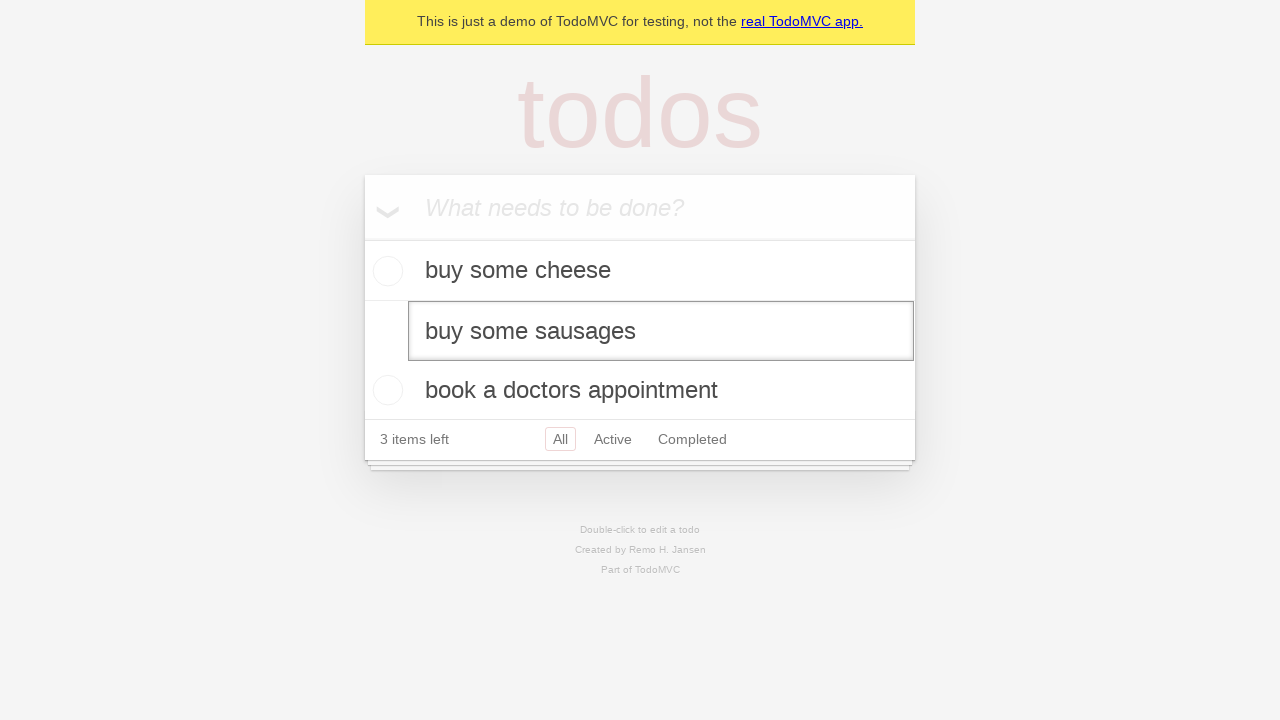

Pressed Enter to save edited todo item on internal:testid=[data-testid="todo-item"s] >> nth=1 >> internal:role=textbox[nam
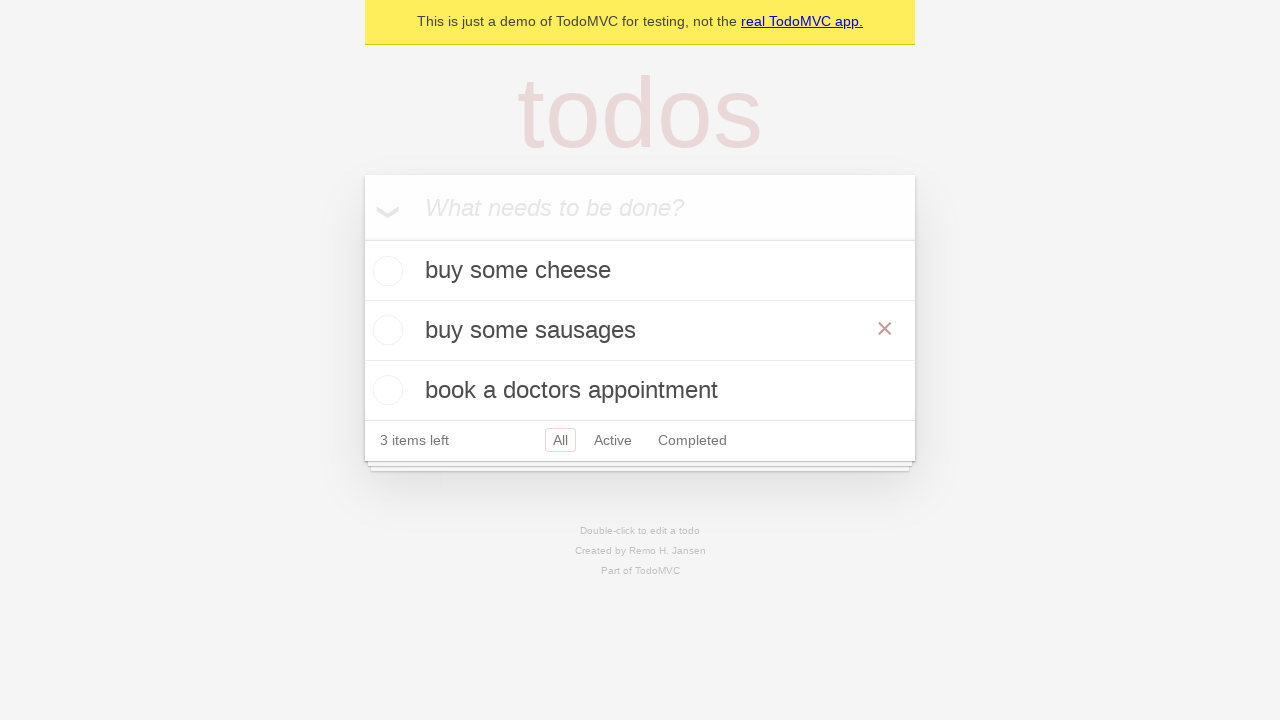

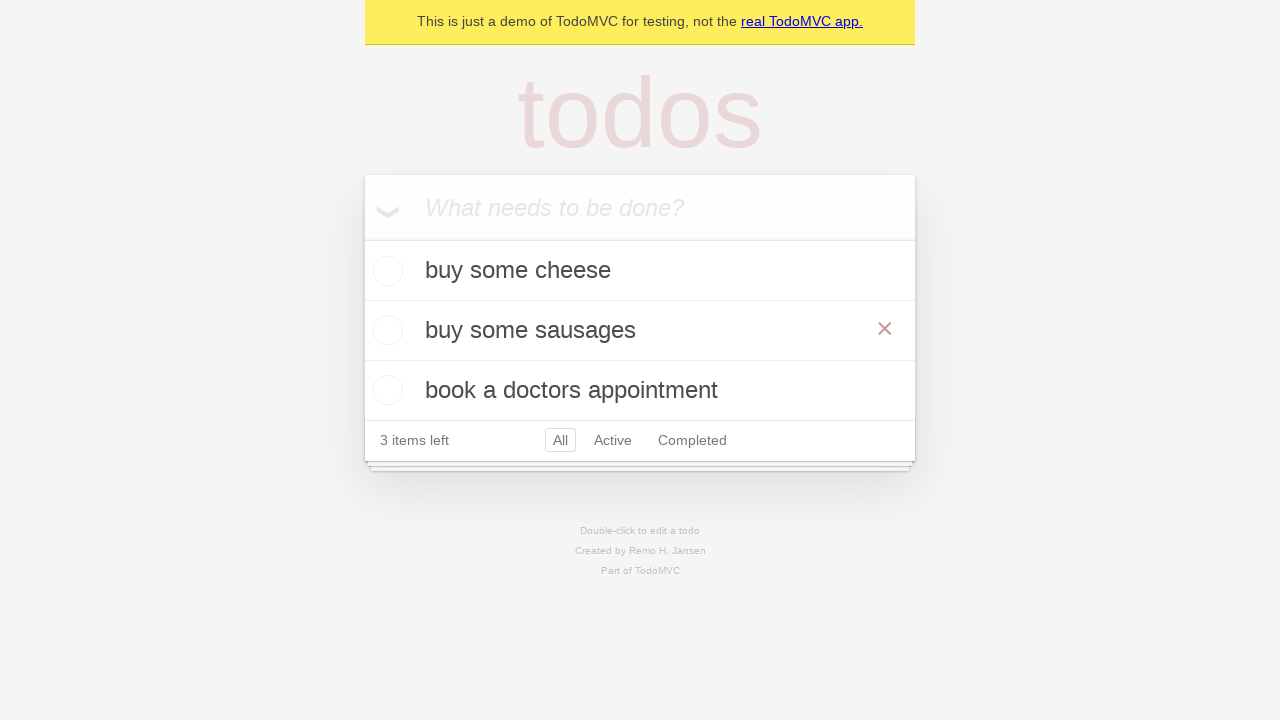